Tests a registration form by filling required fields and submitting the form, then verifying the success message

Starting URL: http://suninjuly.github.io/registration1.html

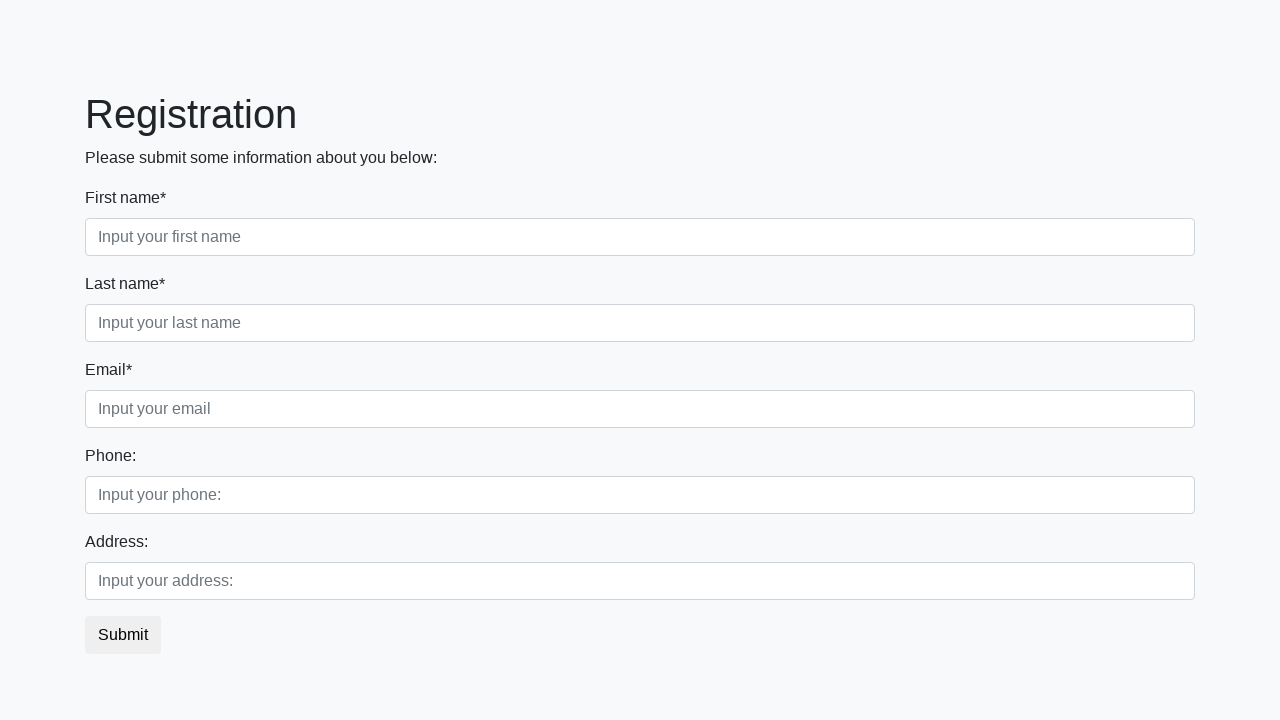

Filled first name field with 'test' on .first_block .form-control.first
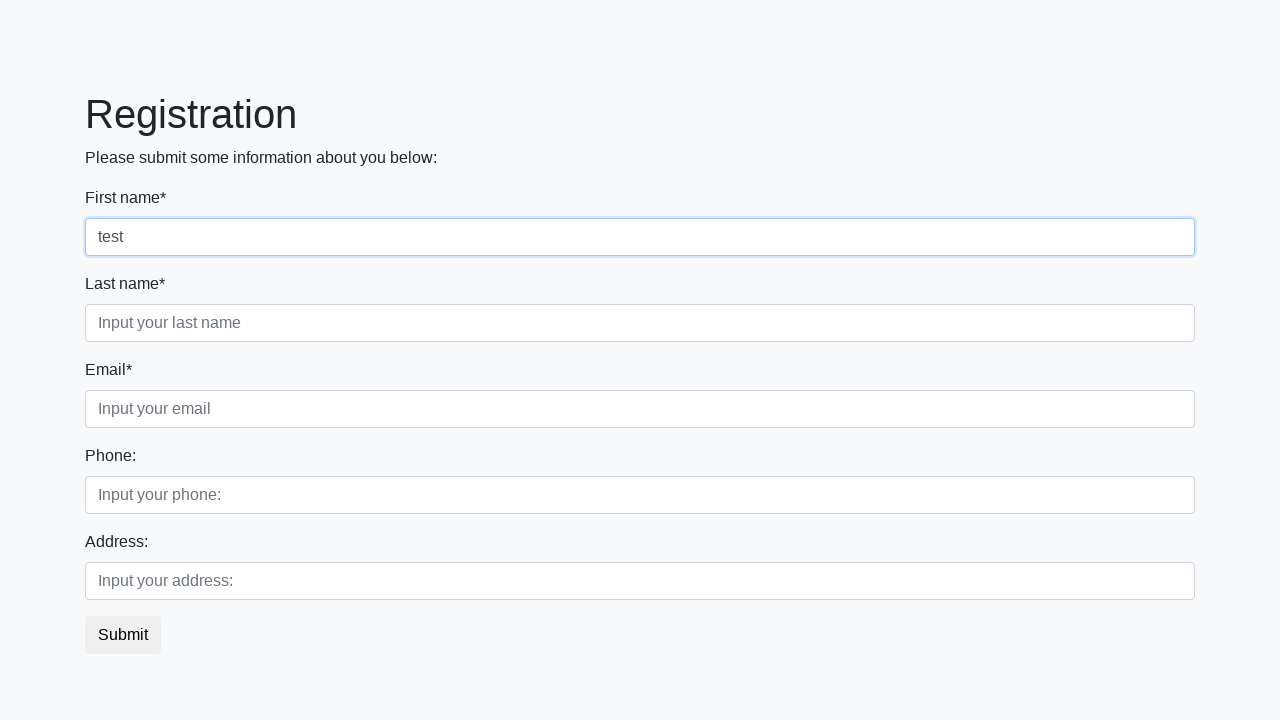

Filled second name field with 'test' on .first_block .form-control.second
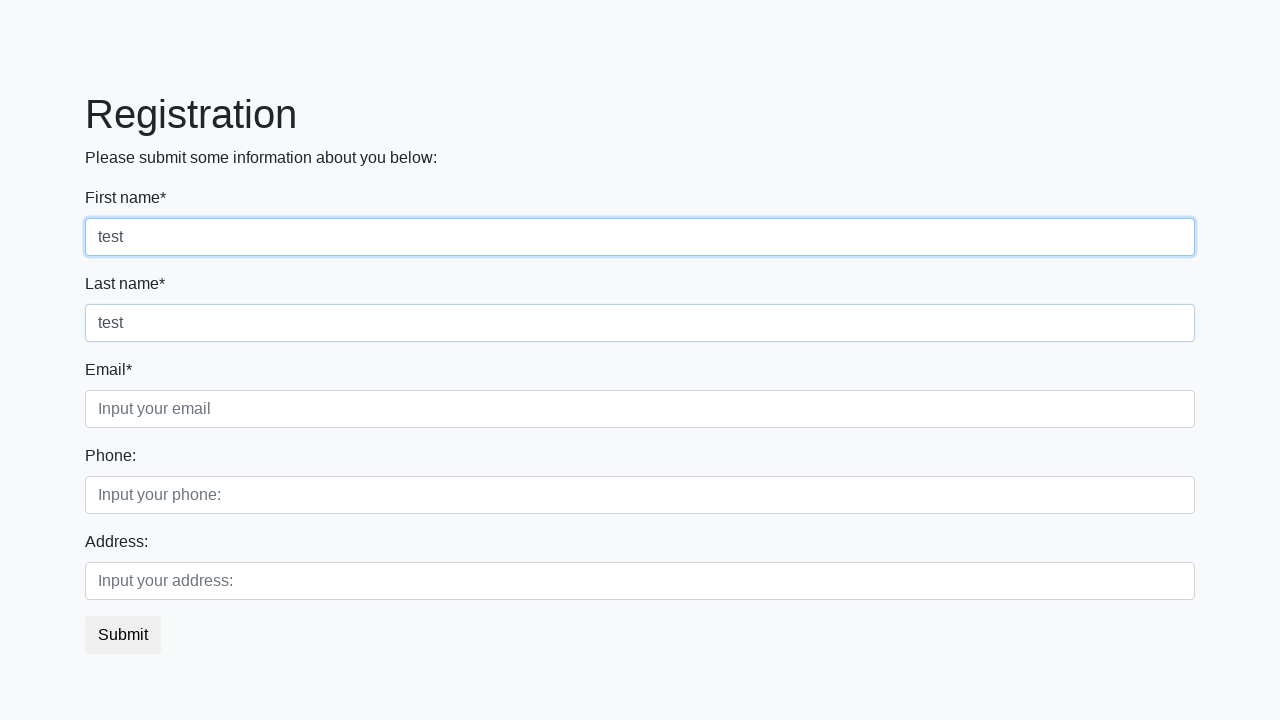

Filled third field with 'test' on .first_block .form-control.third
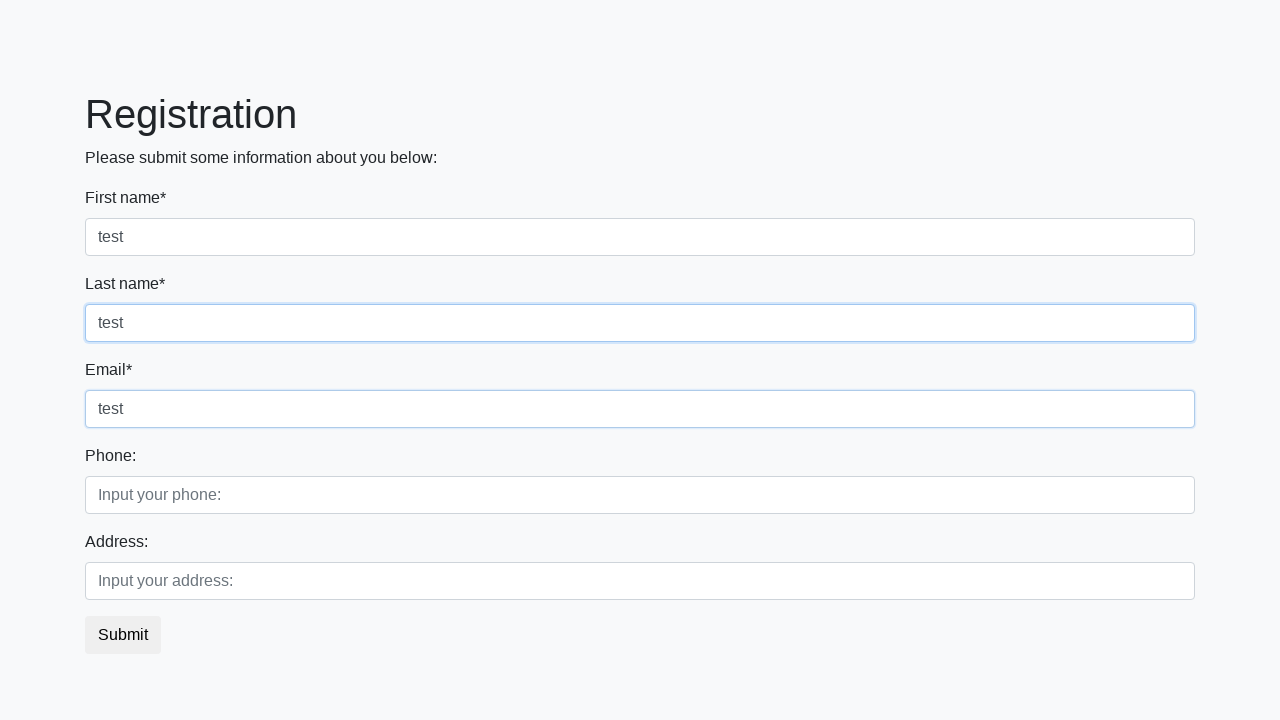

Clicked submit button to register at (123, 635) on button.btn
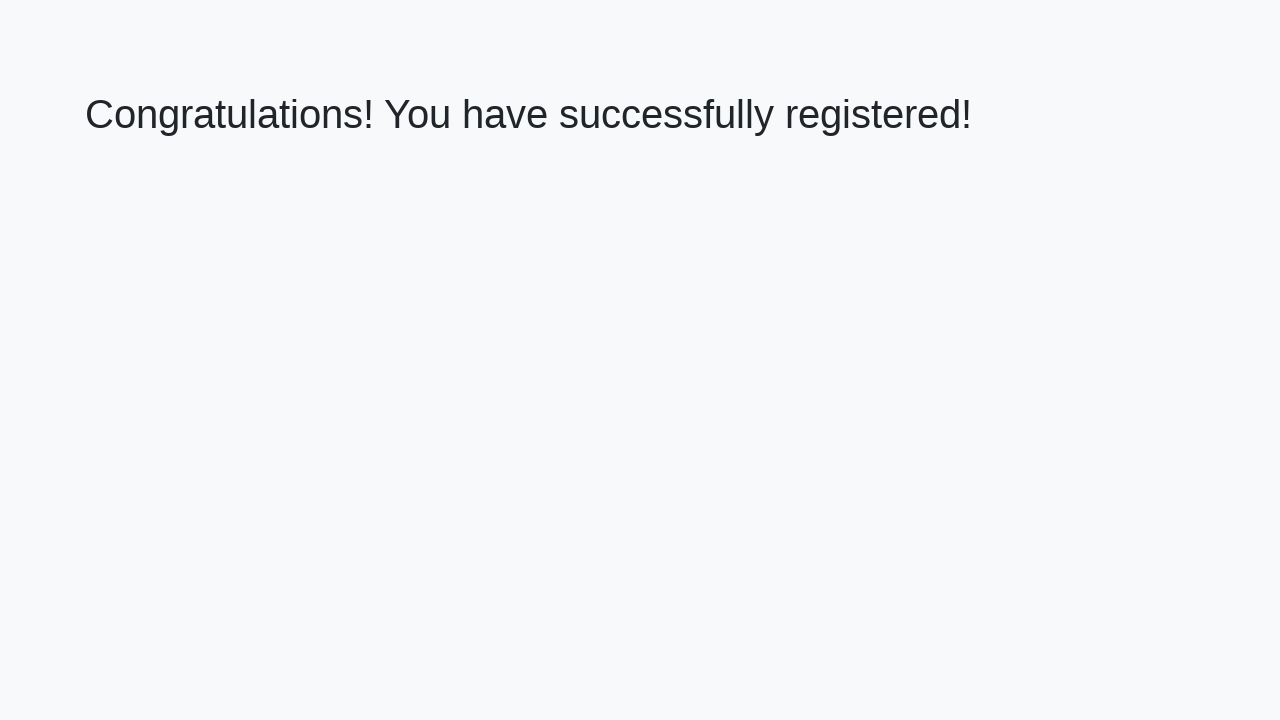

Success message heading loaded
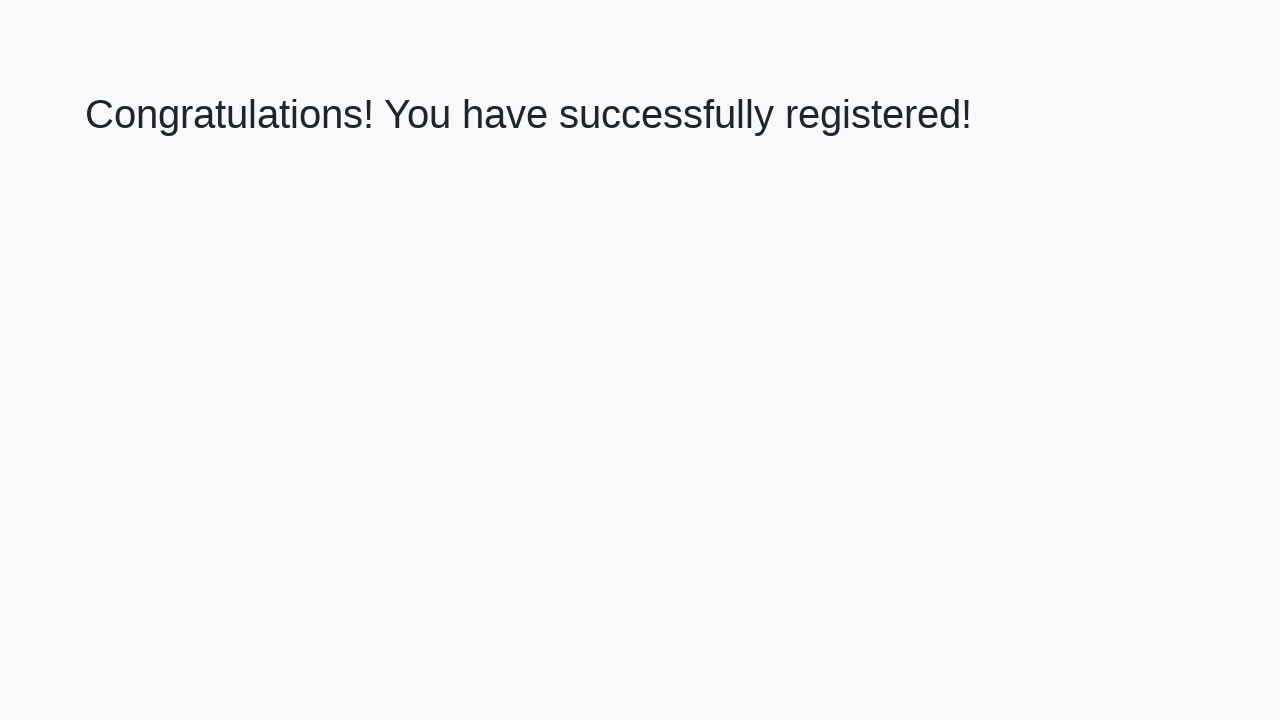

Retrieved success message text
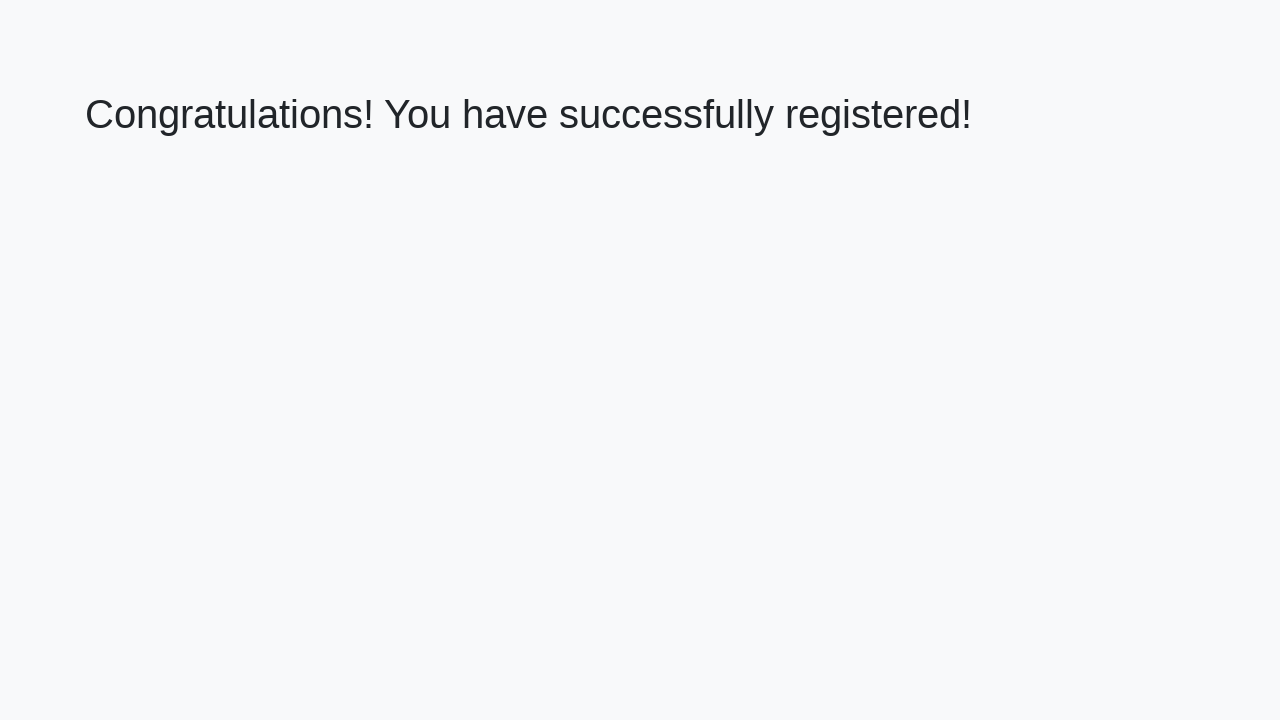

Verified success message: 'Congratulations! You have successfully registered!'
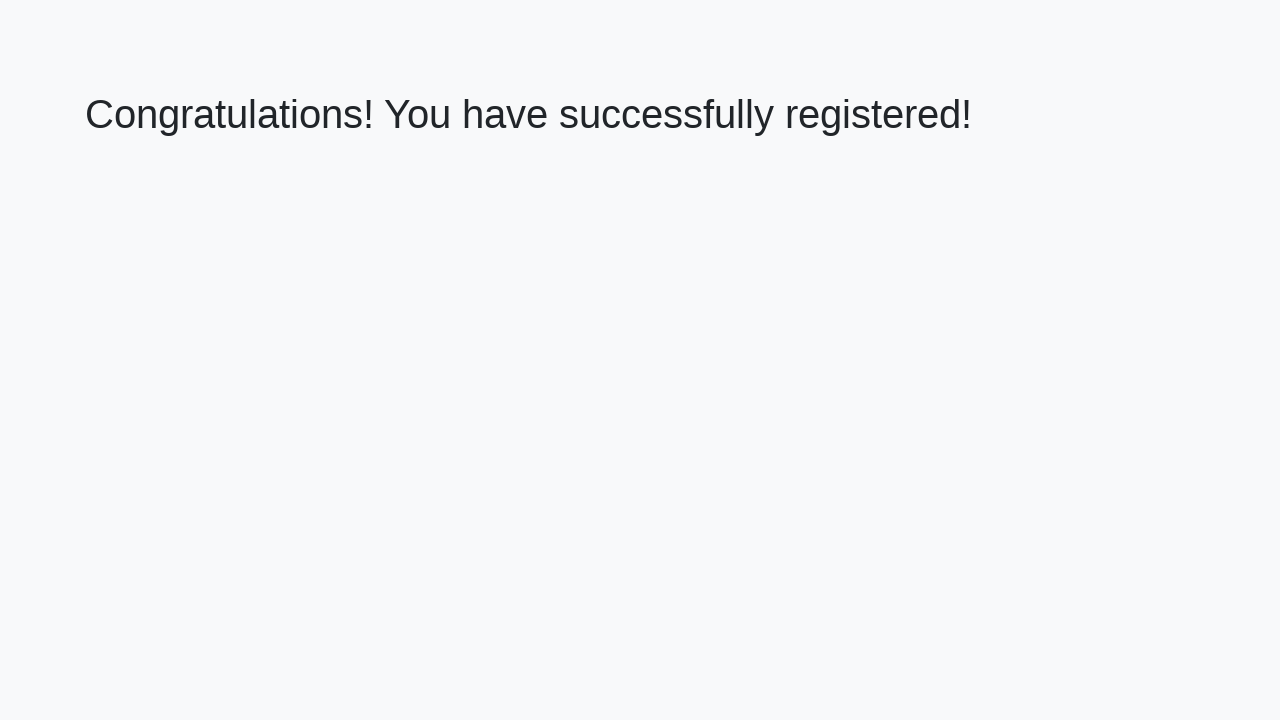

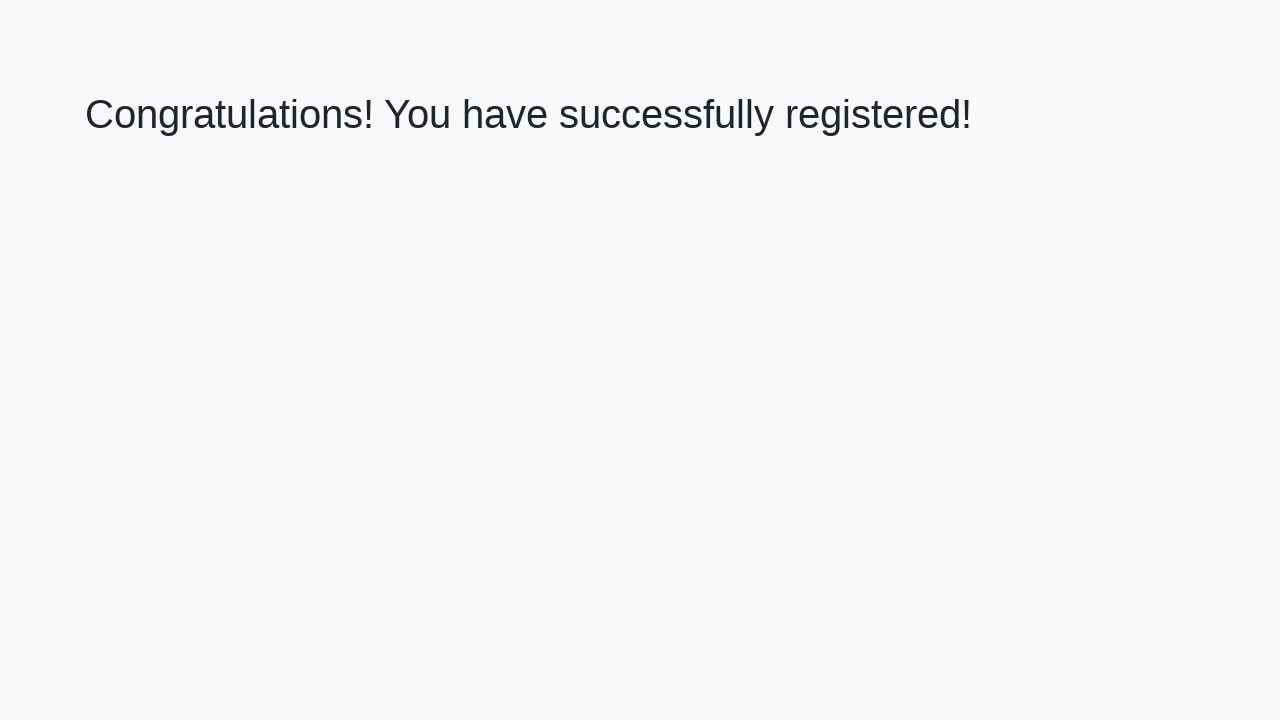